Tests date selection by selecting year, month, and day from dropdown menus

Starting URL: https://practice.cydeo.com/dropdown

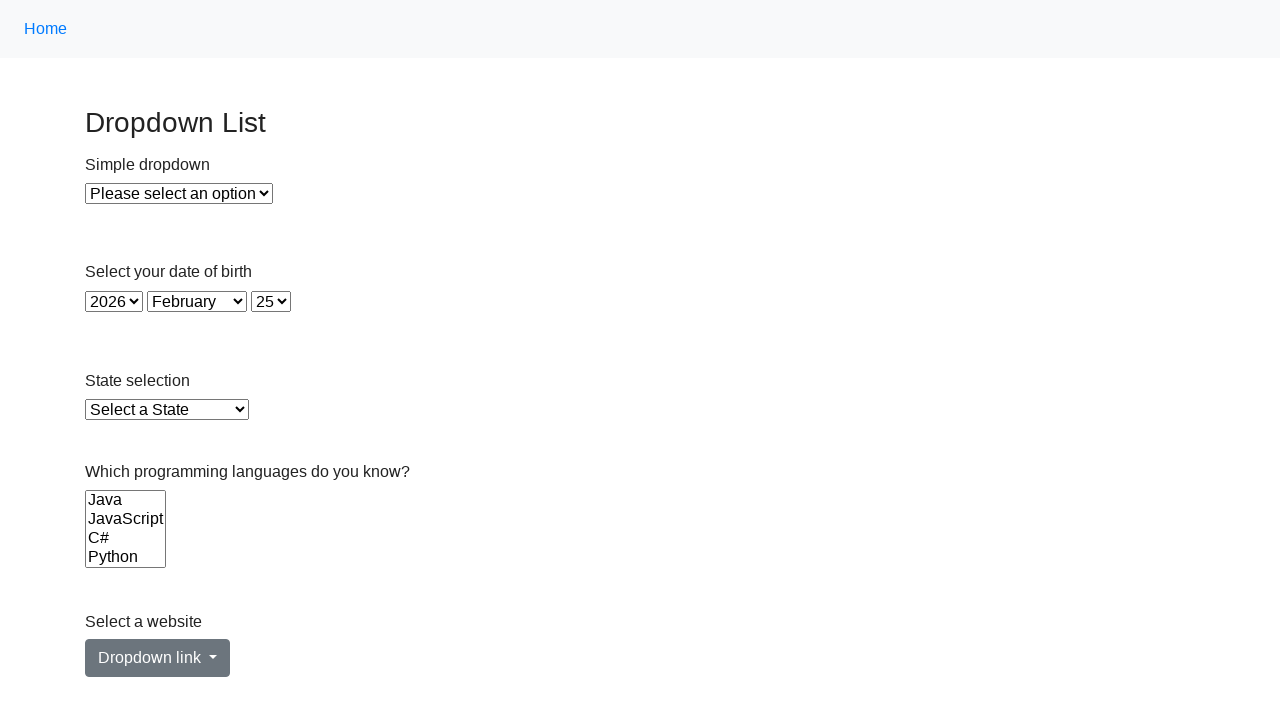

Selected year 1933 from year dropdown on select#year
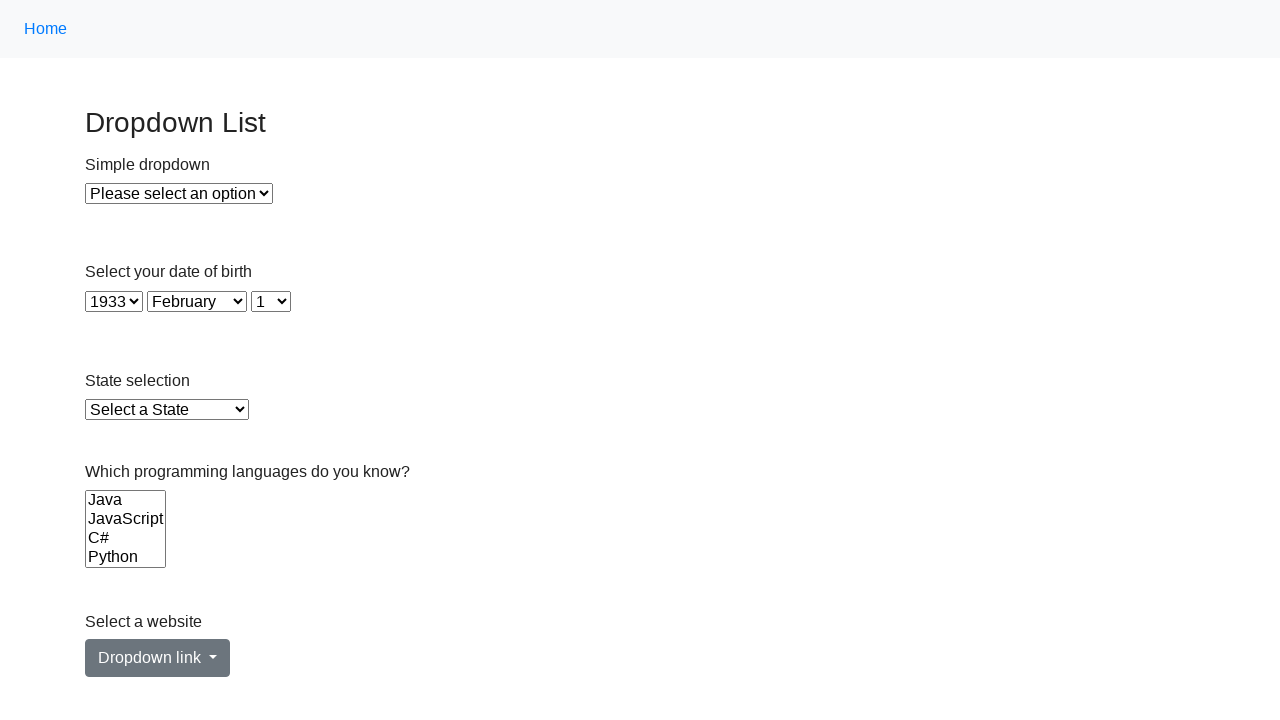

Selected December (value 11) from month dropdown on select#month
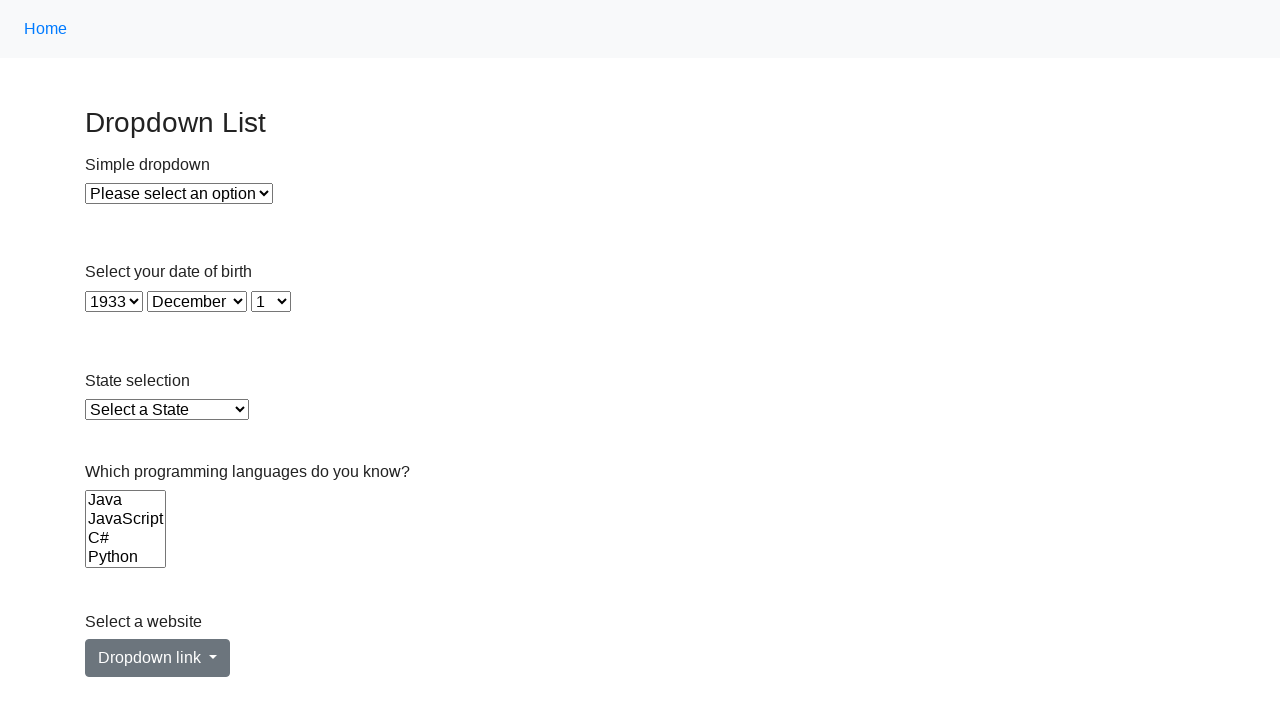

Selected first day (index 0) from day dropdown on select#day
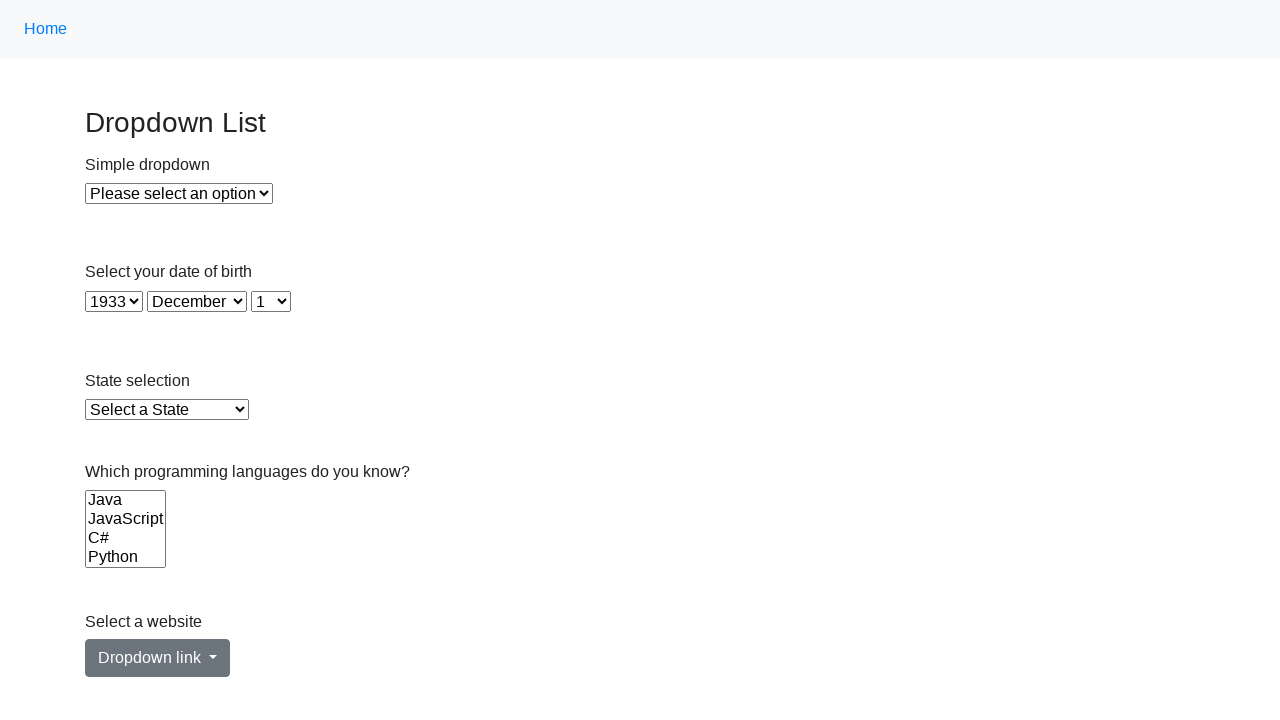

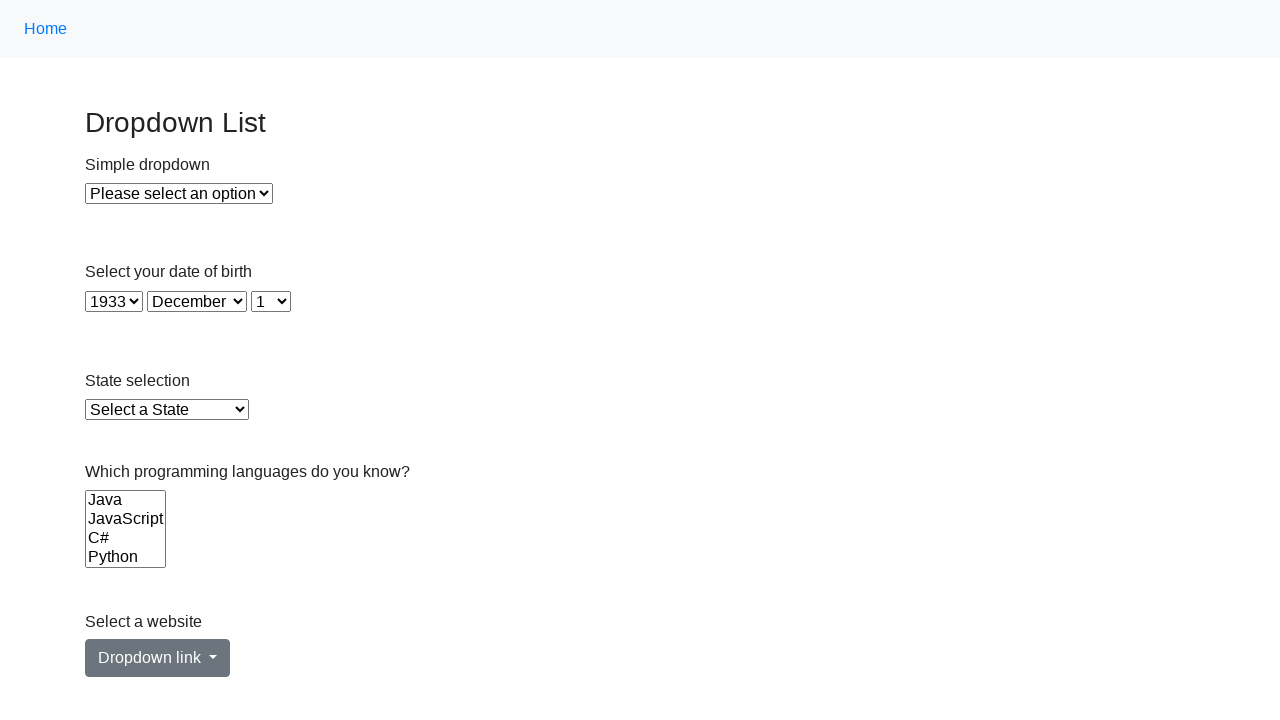